Tests checkbox interaction by unchecking a selected checkbox and clicking on another checkbox on a demo page

Starting URL: https://the-internet.herokuapp.com/checkboxes

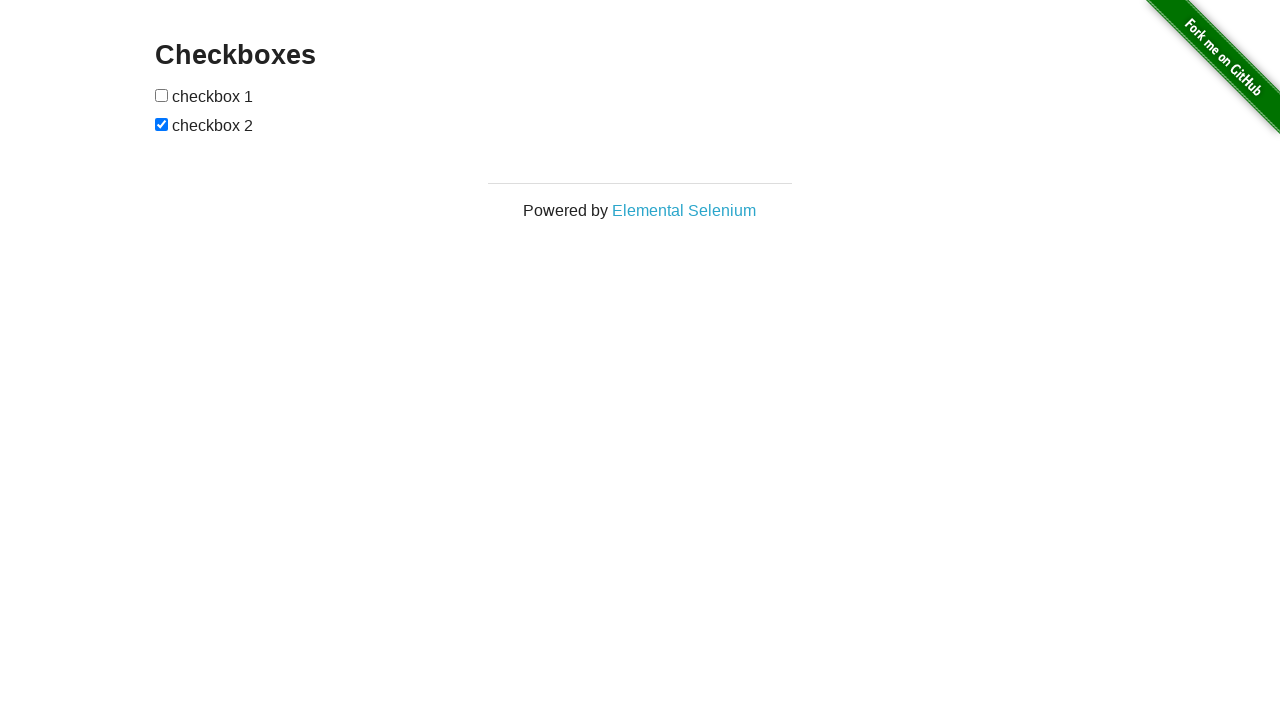

Waited for checkboxes to be visible on the page
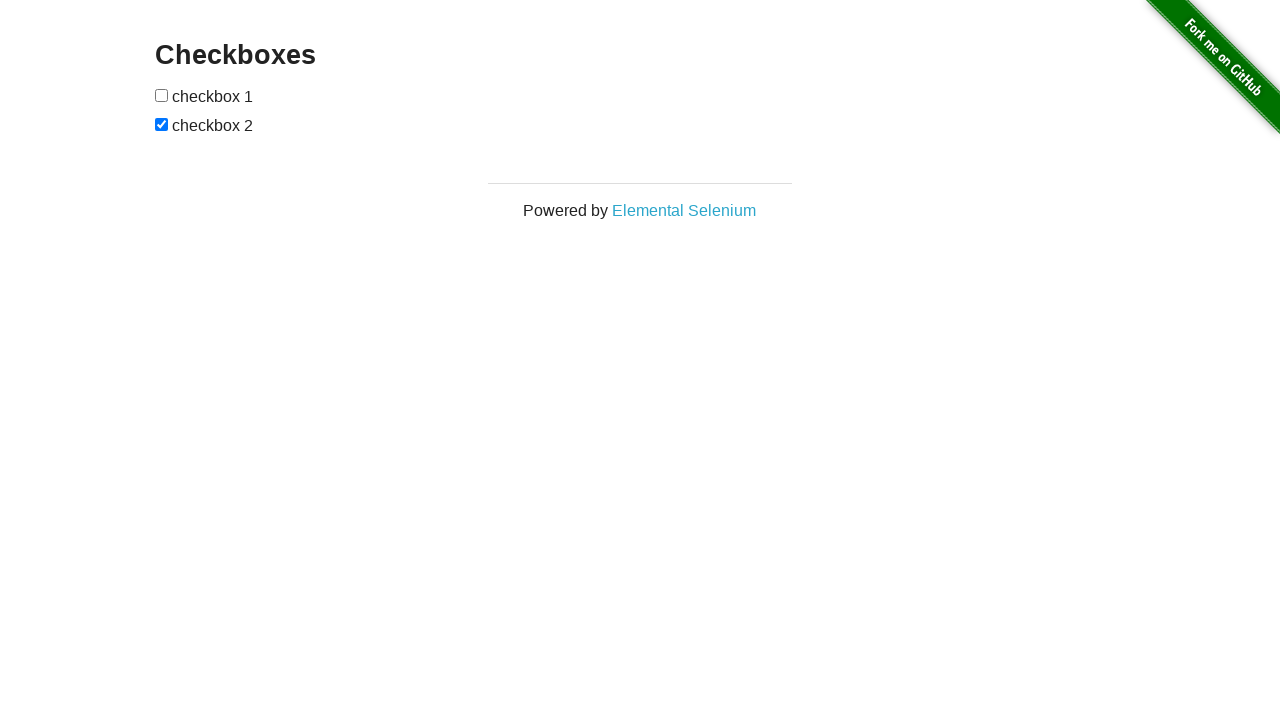

Located the second checkbox element
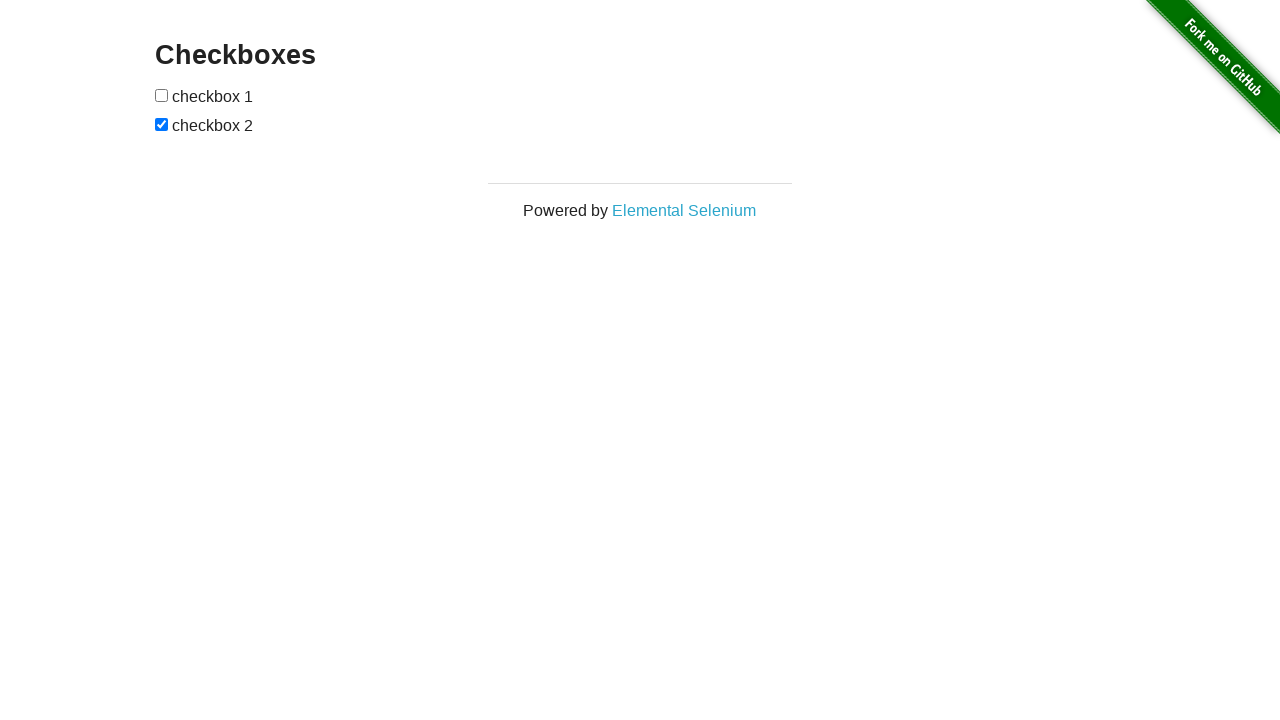

Unchecked the second checkbox at (162, 124) on input[type='checkbox'] >> nth=1
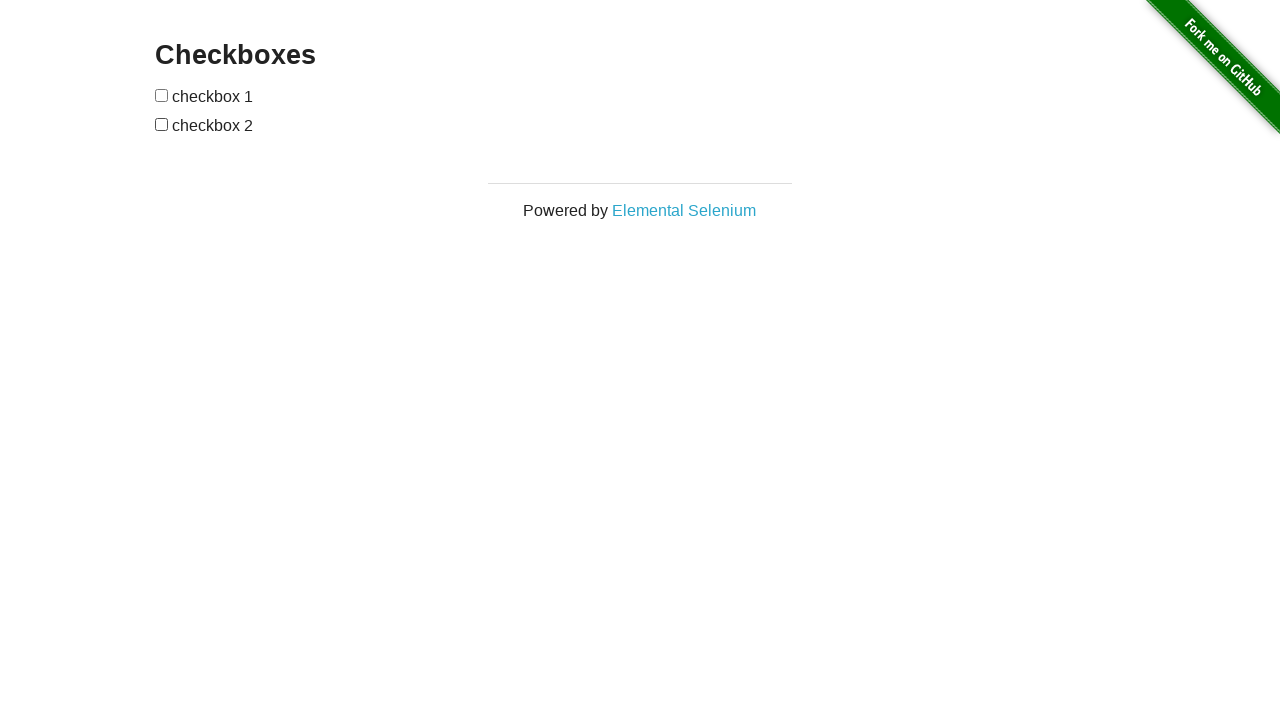

Located the first checkbox element
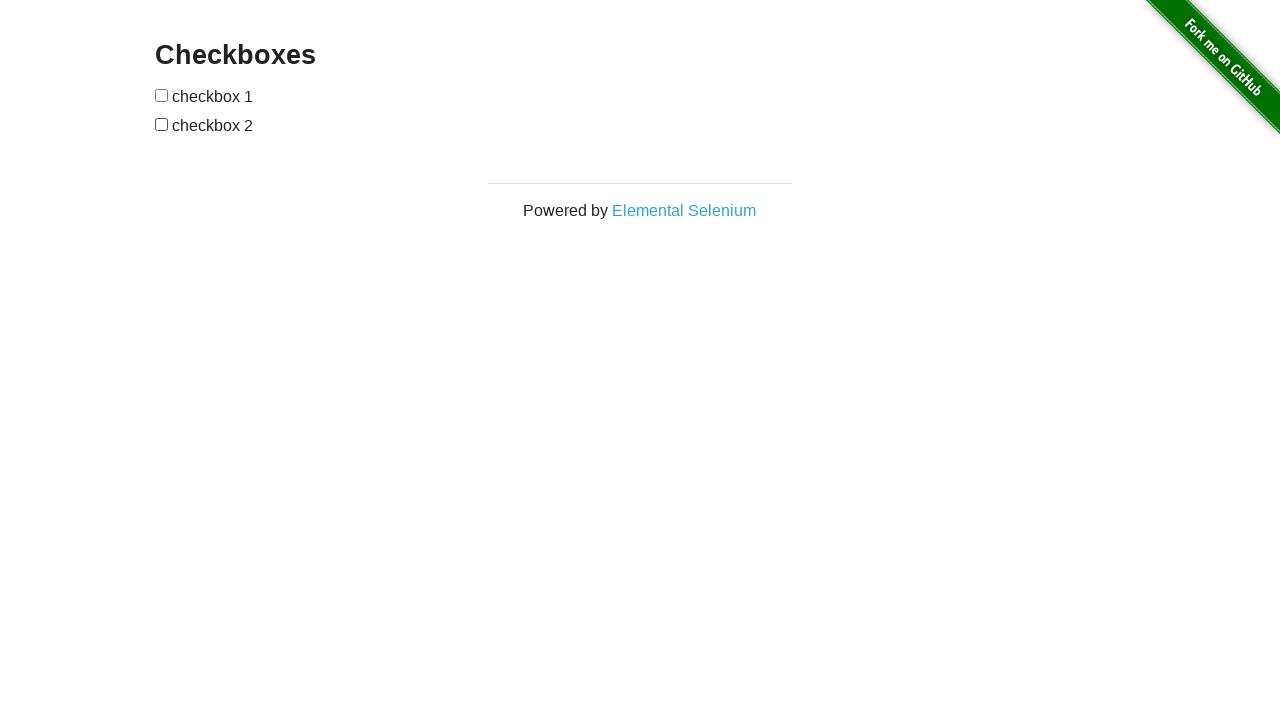

Clicked the first checkbox to check it at (162, 95) on input[type='checkbox'] >> nth=0
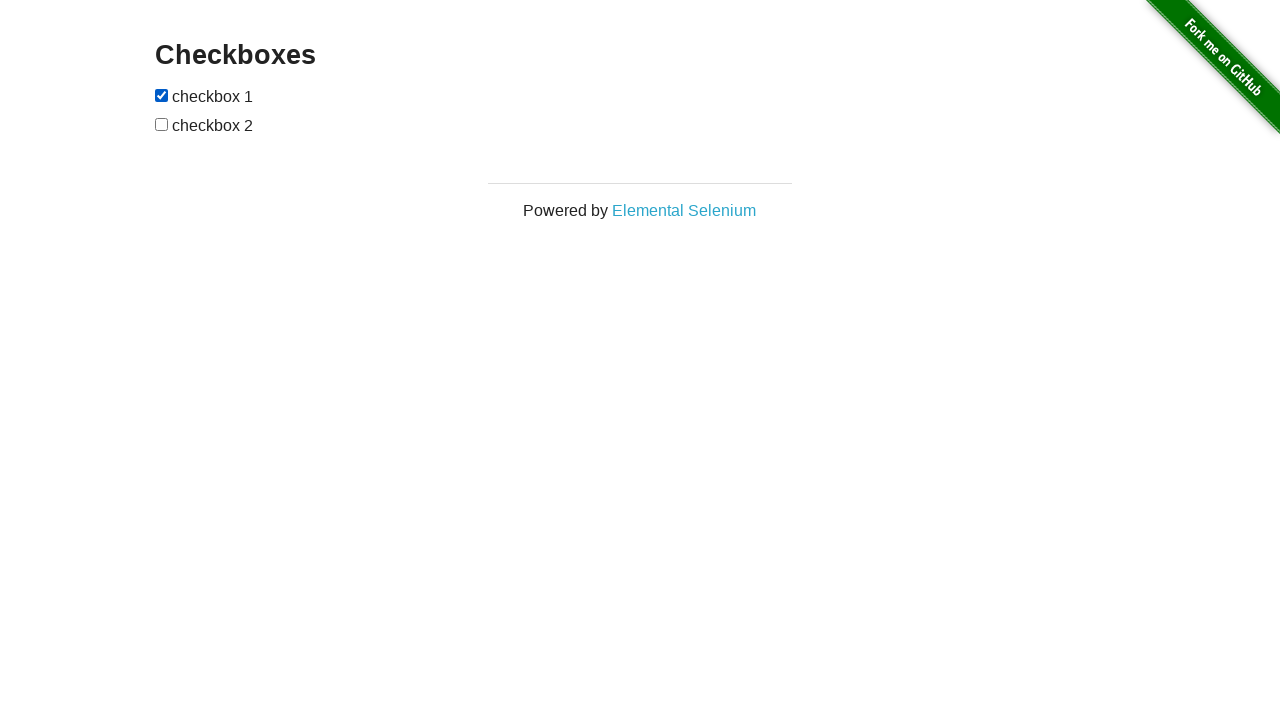

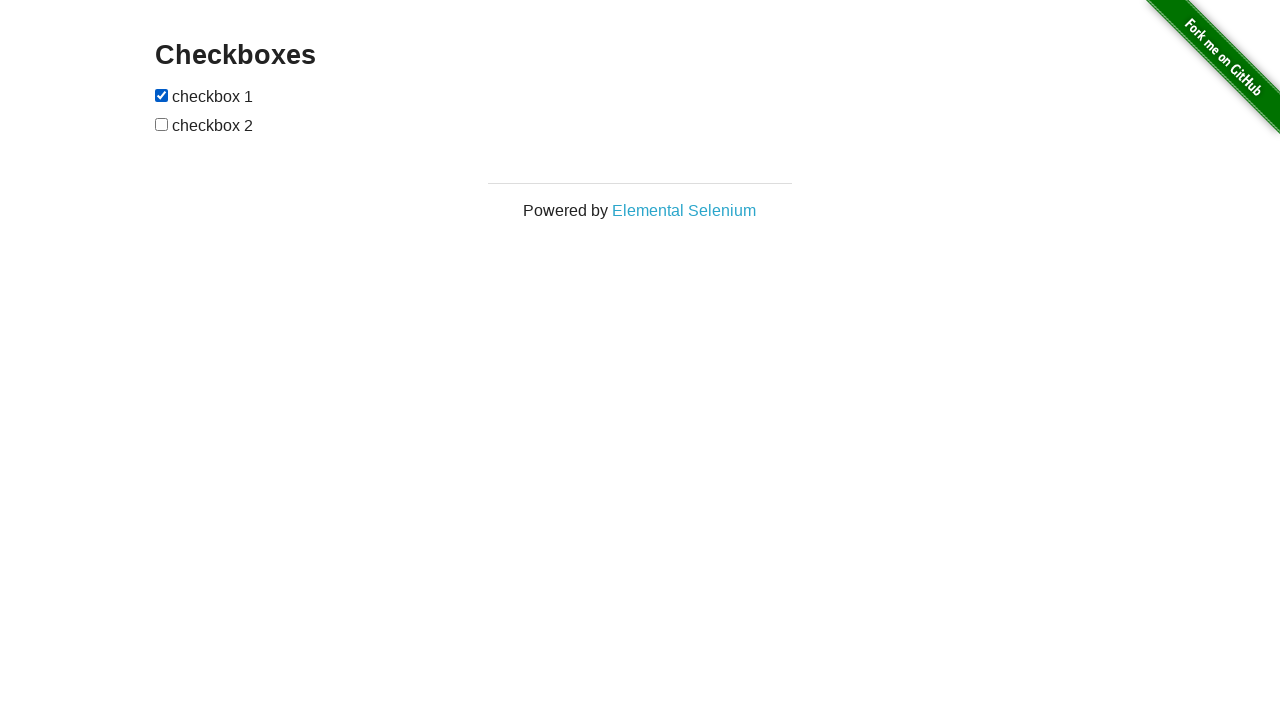